Navigates through the website's second category menu by hovering and clicking through 4 subcategory items sequentially

Starting URL: https://updates.futuristicbug.com/bippi/wordpress/

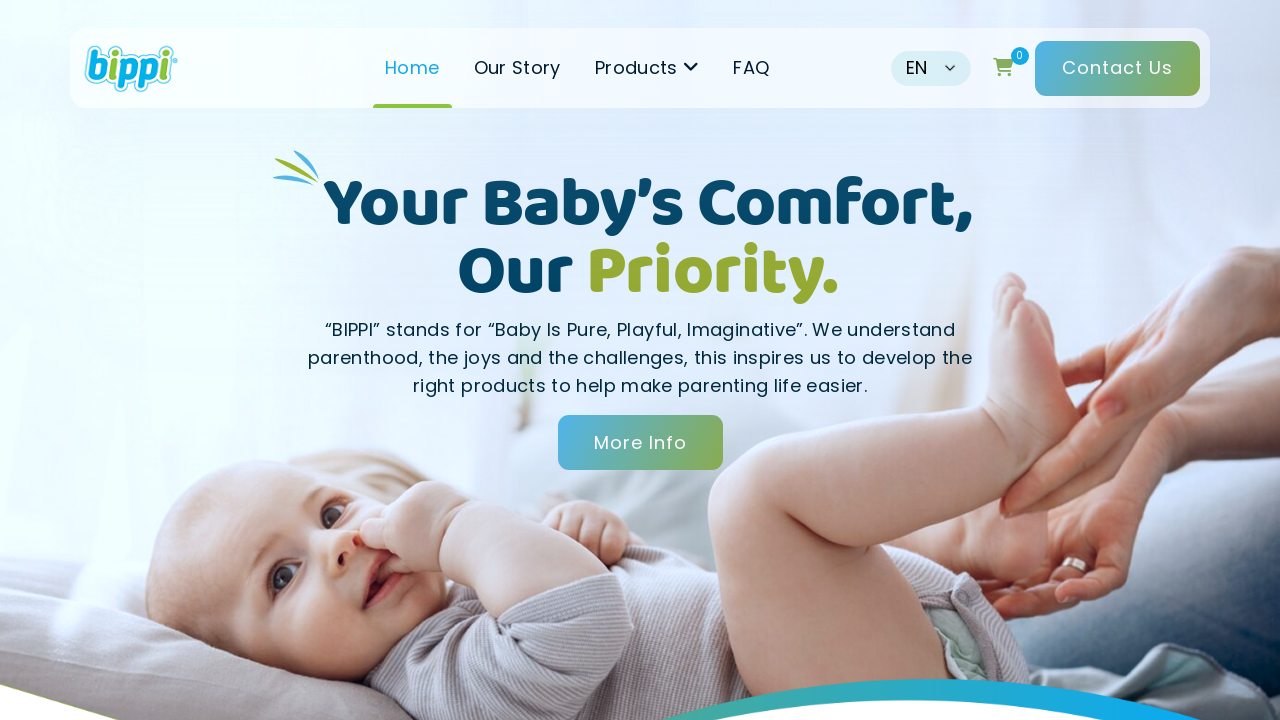

Hovered over main menu to reveal dropdown at (647, 68) on #menu-header-menu > li.navitem.has-children > a
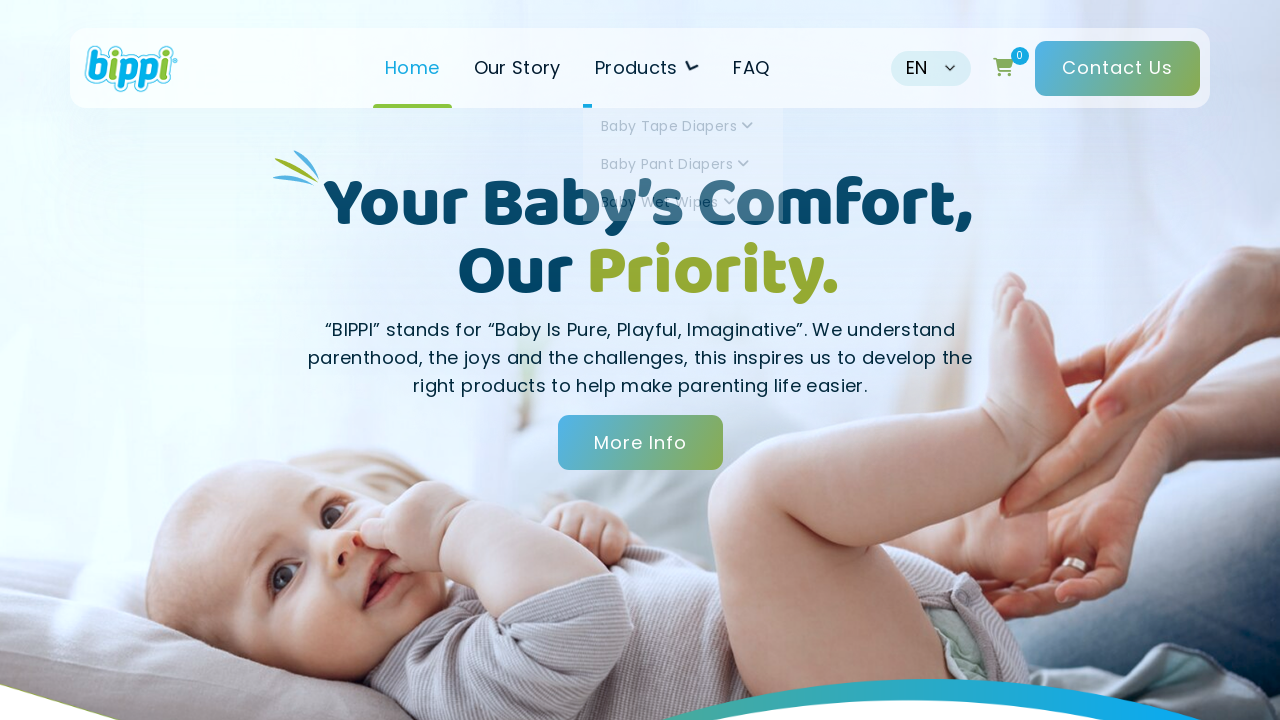

Waited 1000ms for main menu dropdown to appear
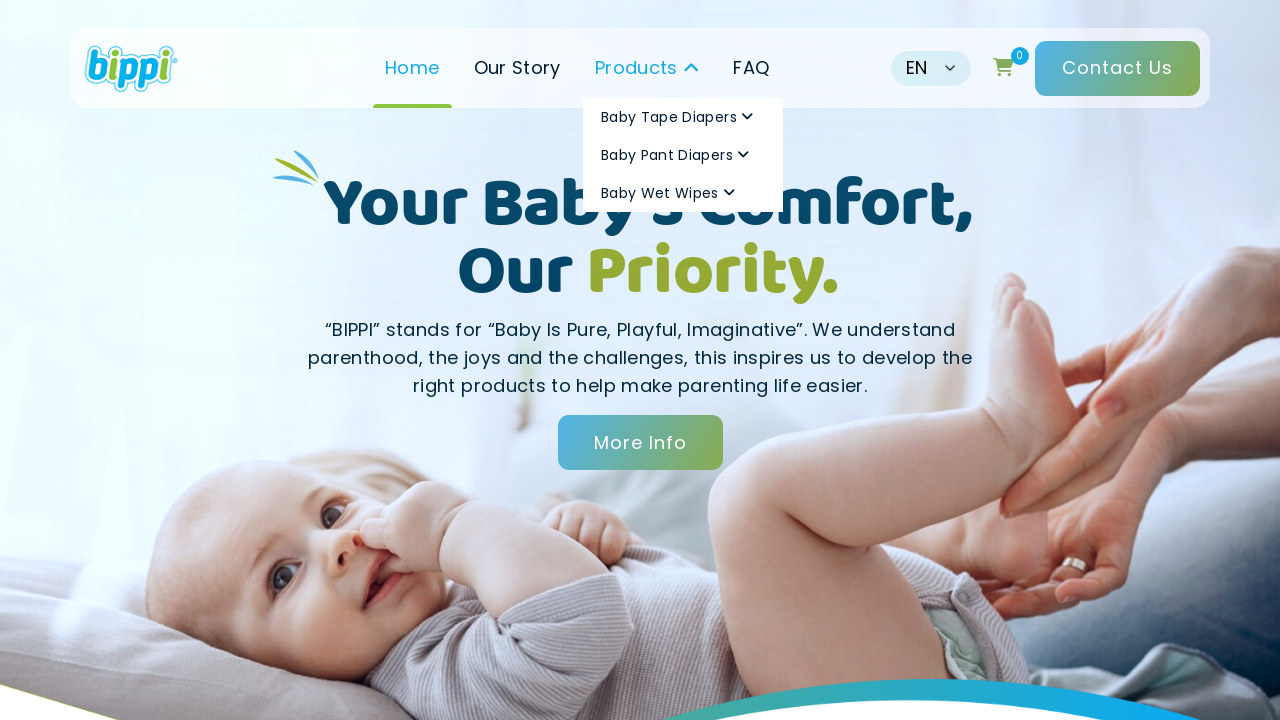

Hovered over second category to reveal subcategories at (683, 155) on #menu-header-menu > li.navitem.has-children > ul > li:nth-child(2) > a
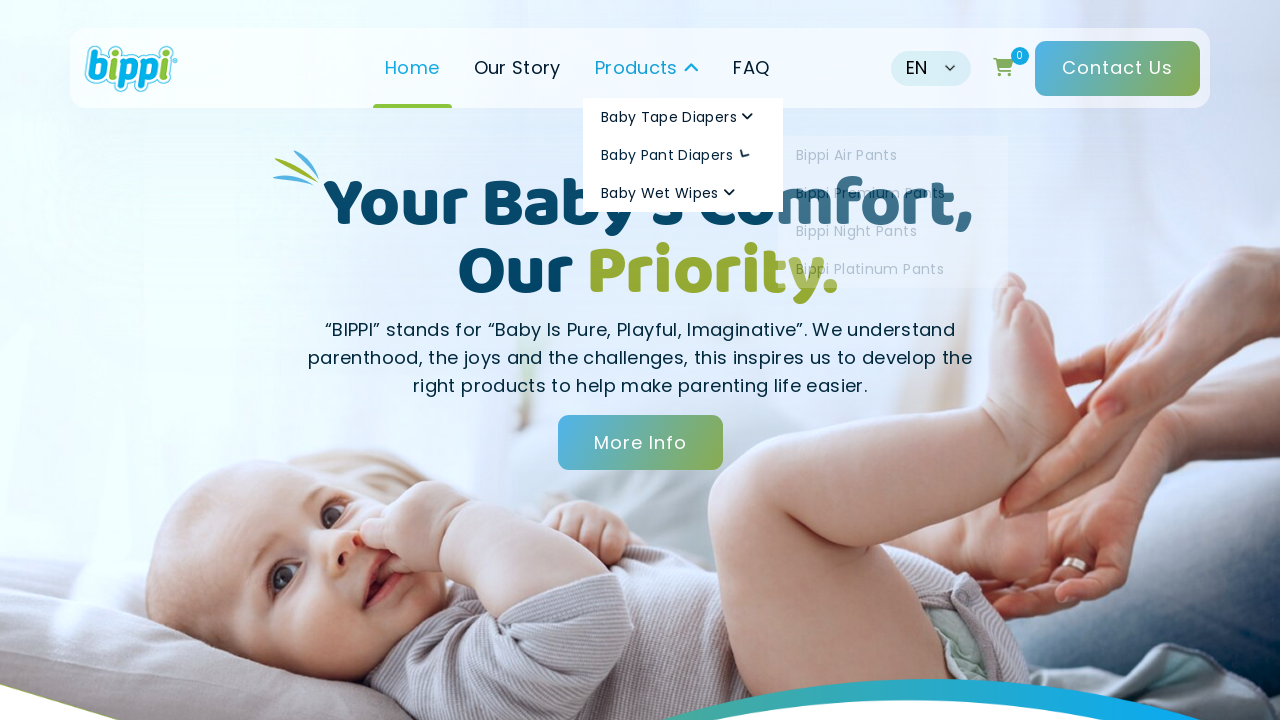

Waited 1000ms for subcategories to appear
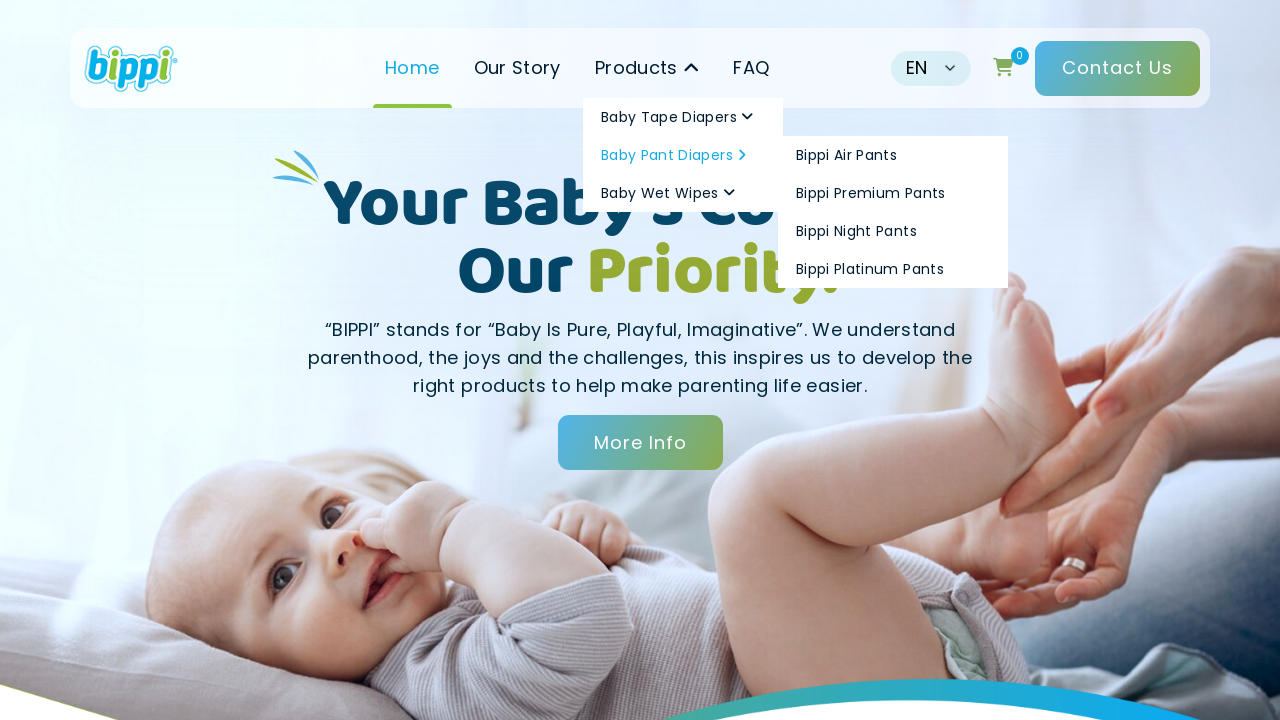

Hovered over subcategory item 1 at (893, 155) on #menu-header-menu > li.navitem.has-children > ul > li:nth-child(2) > ul > li:nth
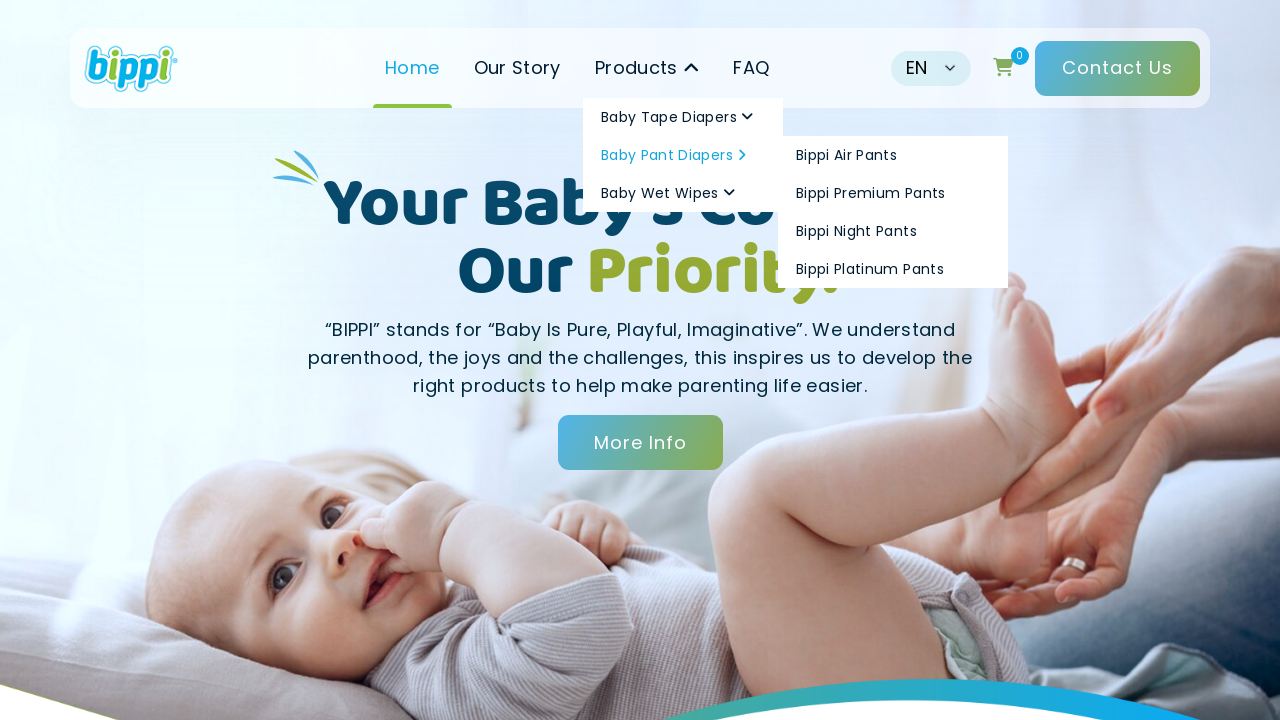

Clicked on subcategory item 1 at (893, 155) on #menu-header-menu > li.navitem.has-children > ul > li:nth-child(2) > ul > li:nth
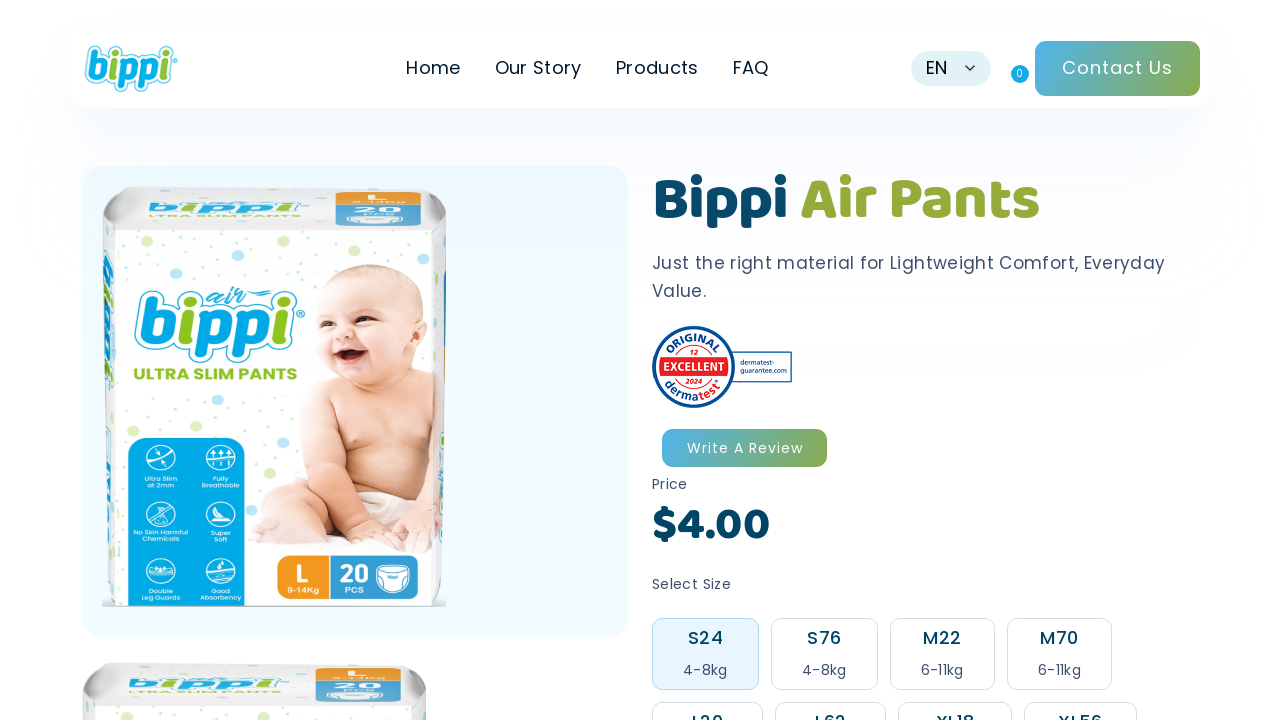

Waited 5000ms for page to load after clicking subcategory 1
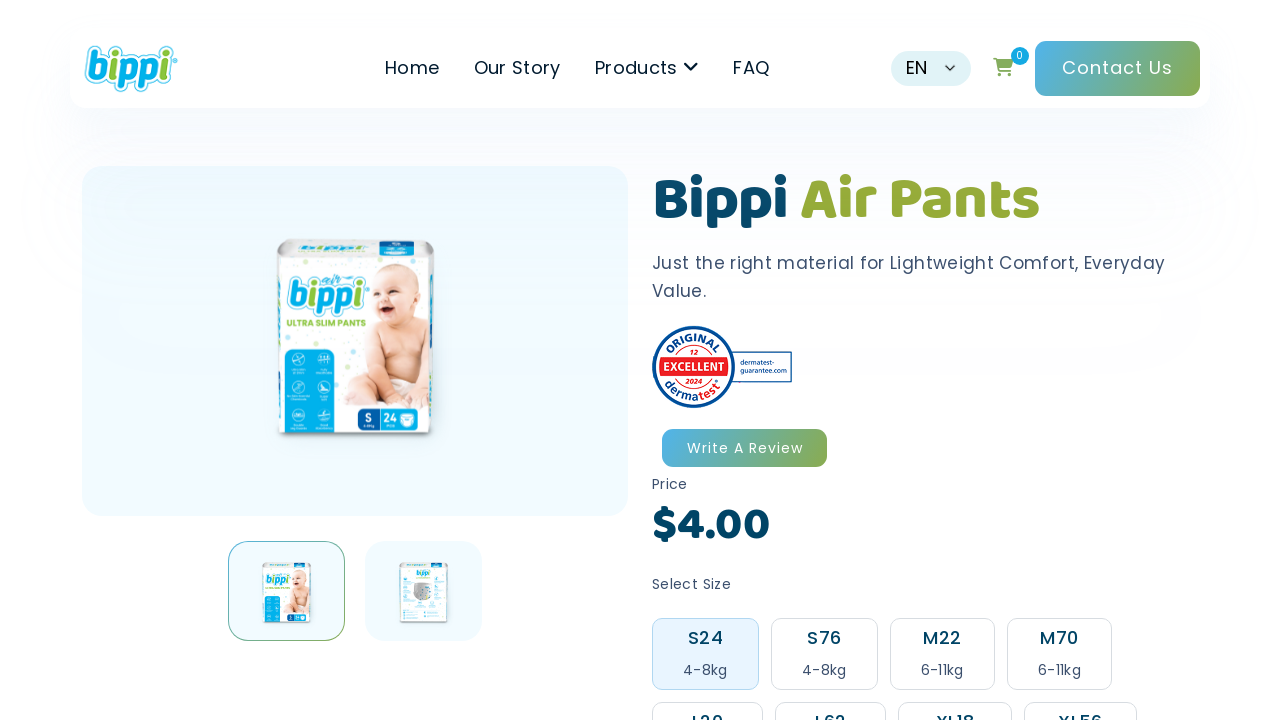

Hovered over main menu to reveal dropdown at (647, 68) on #menu-header-menu > li.navitem.has-children > a
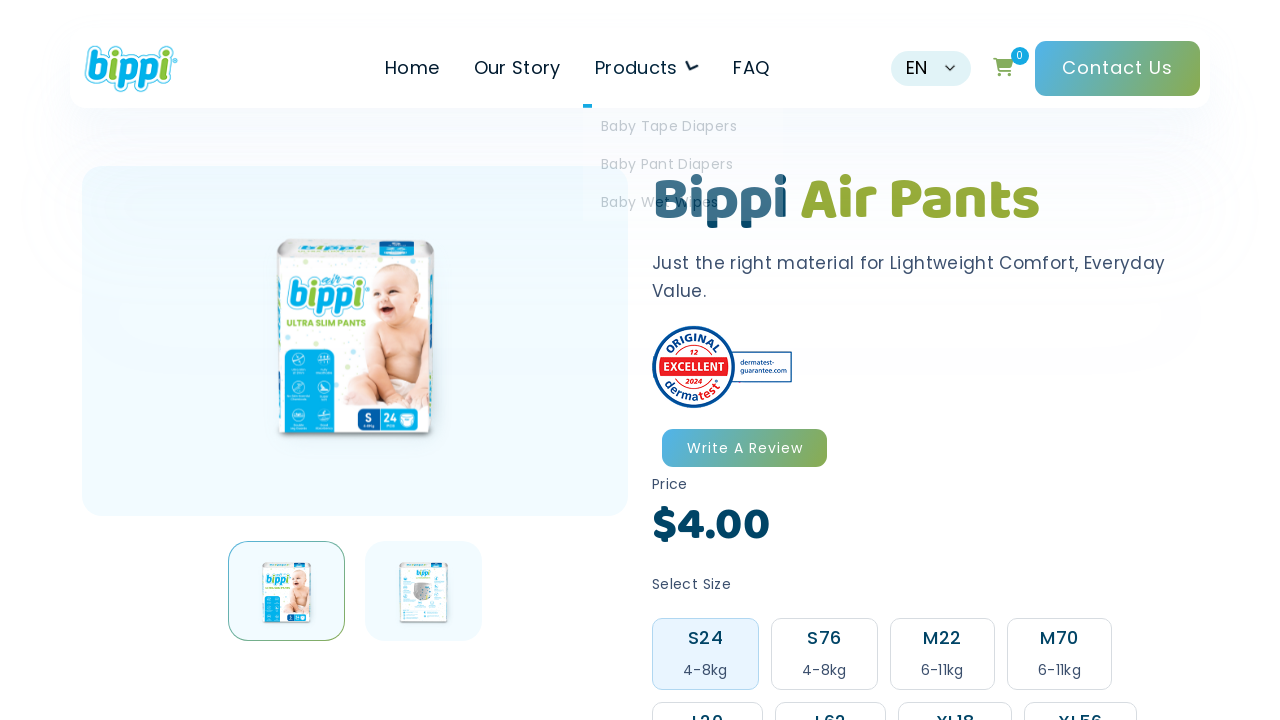

Waited 1000ms for main menu dropdown to appear
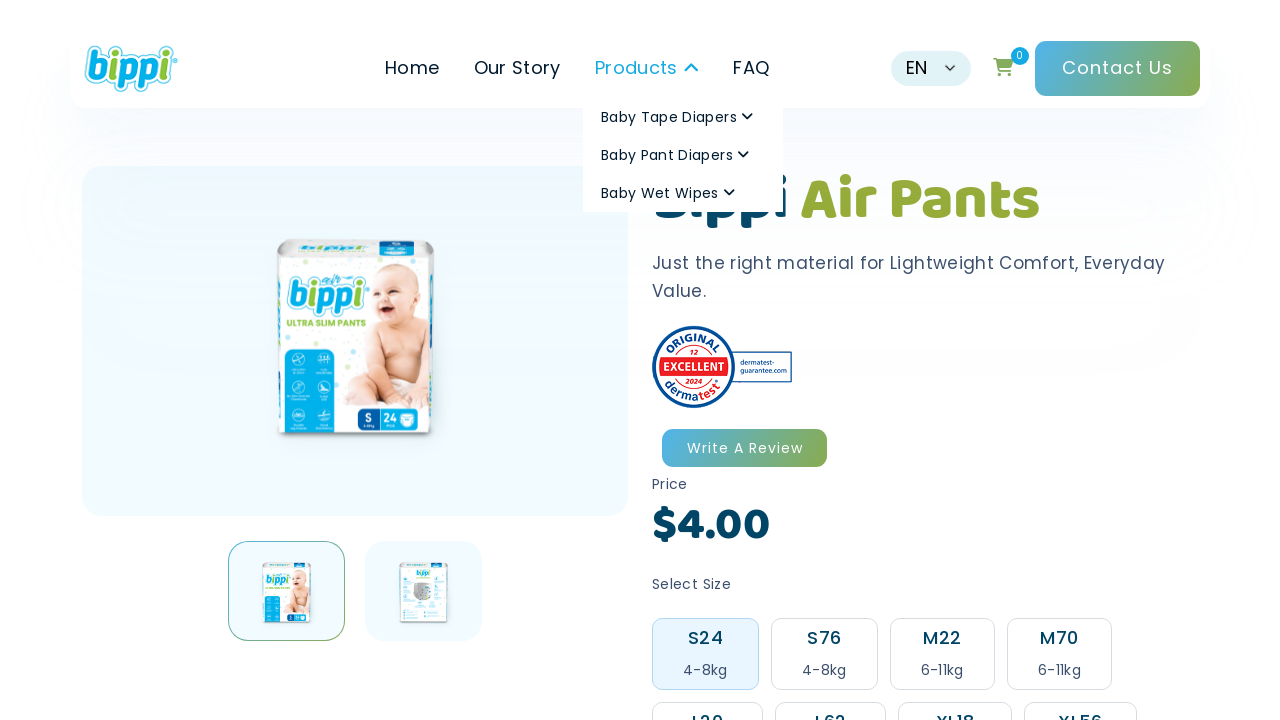

Hovered over second category to reveal subcategories at (683, 155) on #menu-header-menu > li.navitem.has-children > ul > li:nth-child(2) > a
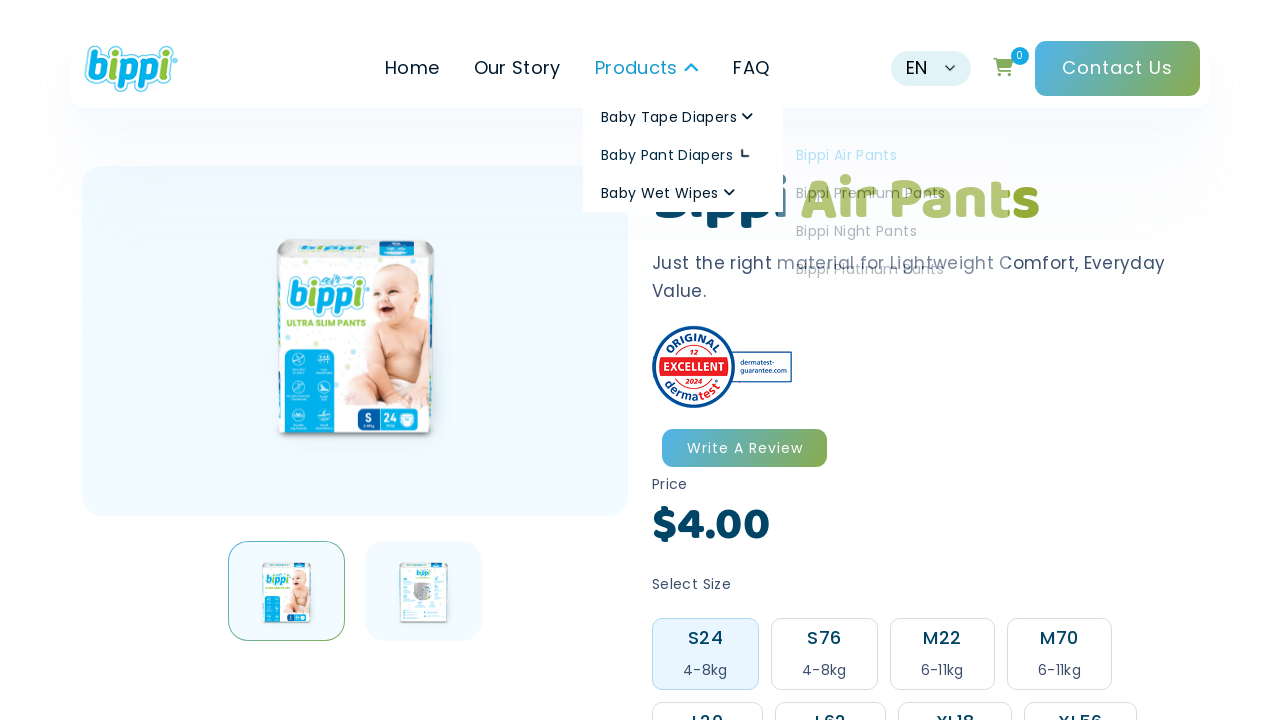

Waited 1000ms for subcategories to appear
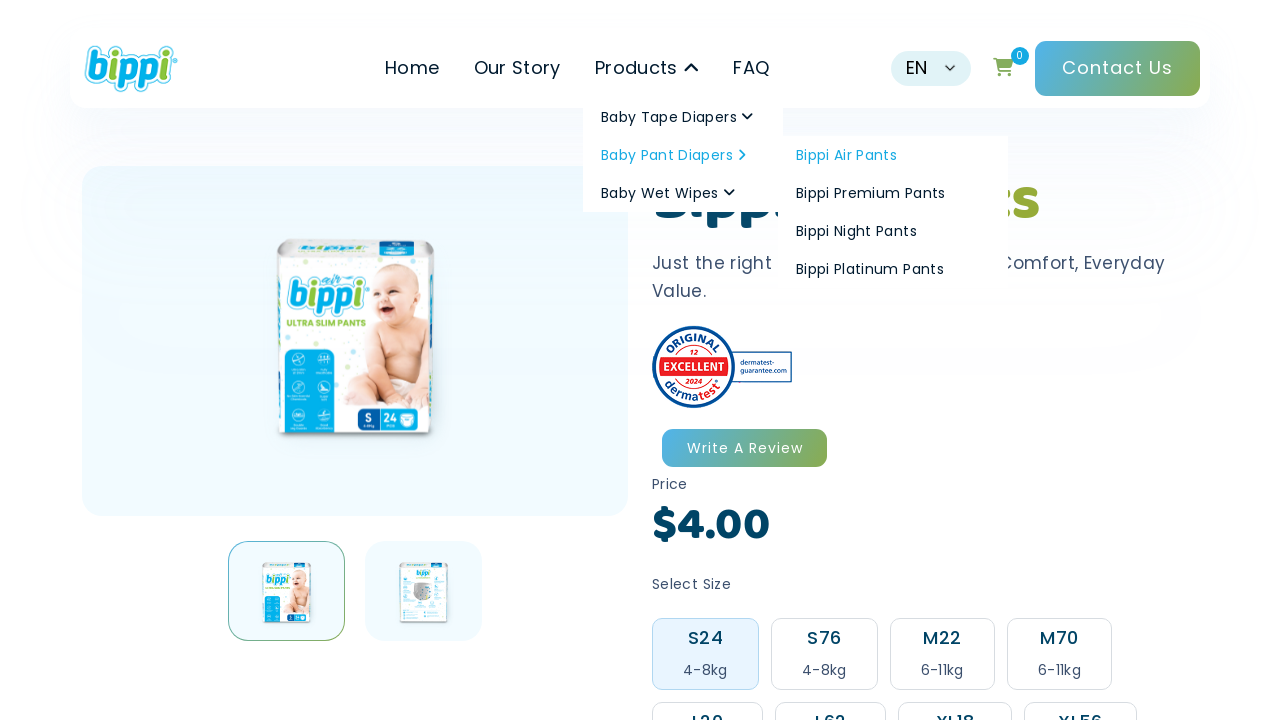

Hovered over subcategory item 2 at (893, 193) on #menu-header-menu > li.navitem.has-children > ul > li:nth-child(2) > ul > li:nth
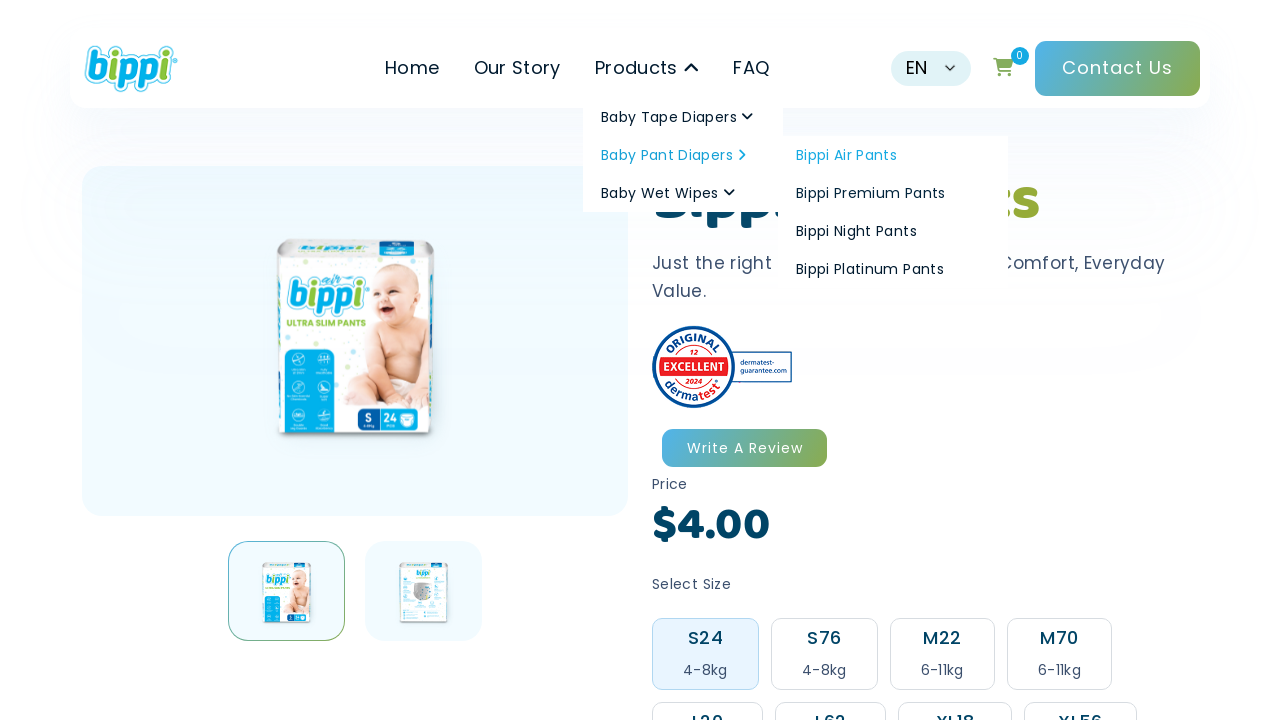

Clicked on subcategory item 2 at (893, 193) on #menu-header-menu > li.navitem.has-children > ul > li:nth-child(2) > ul > li:nth
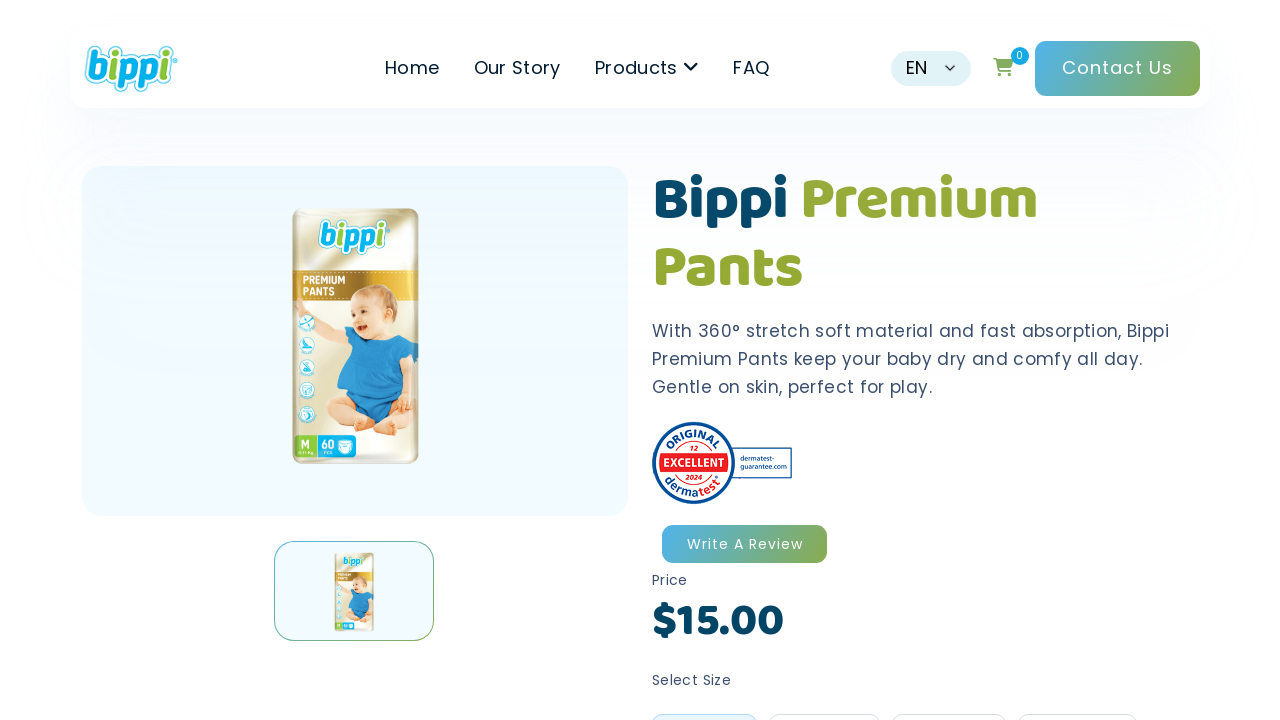

Waited 5000ms for page to load after clicking subcategory 2
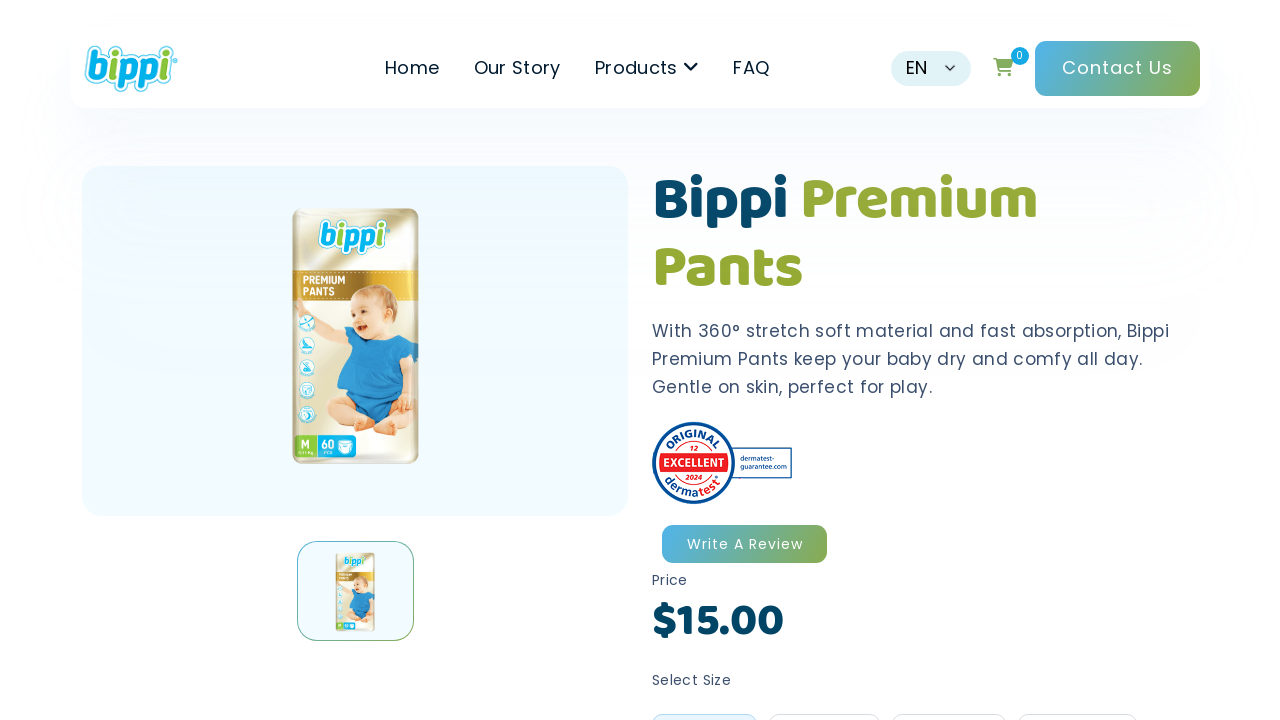

Hovered over main menu to reveal dropdown at (647, 68) on #menu-header-menu > li.navitem.has-children > a
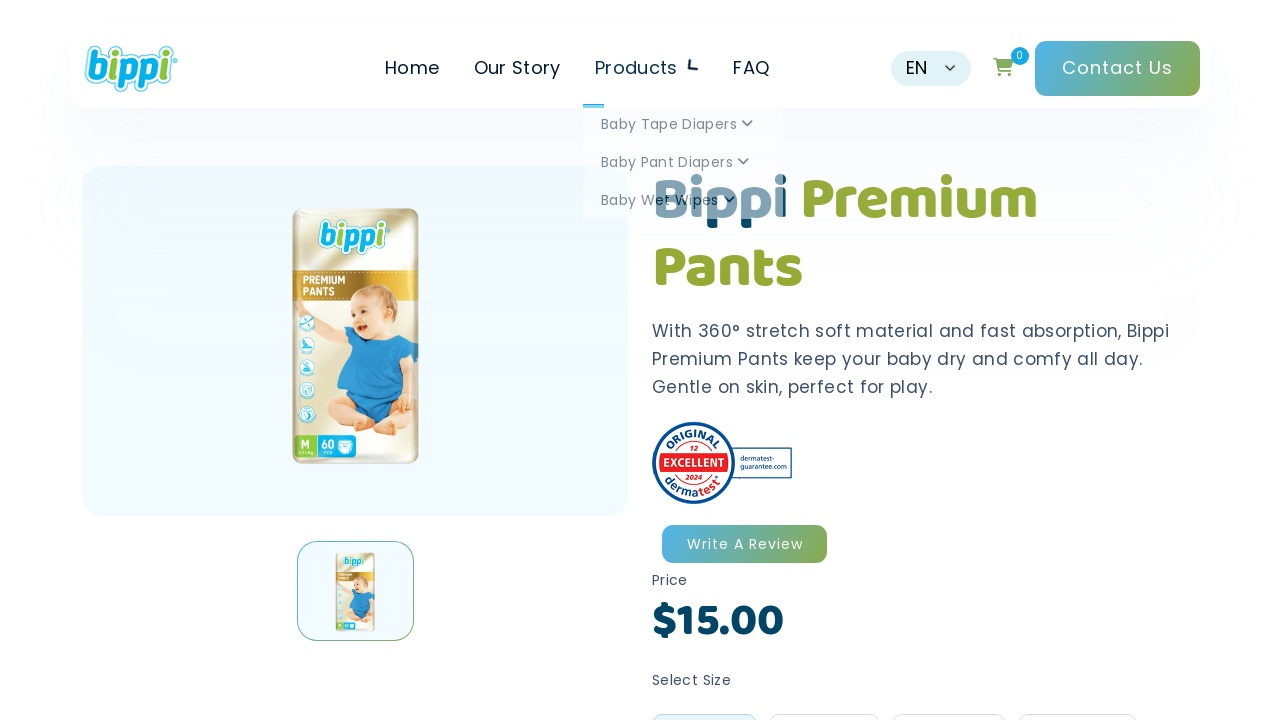

Waited 1000ms for main menu dropdown to appear
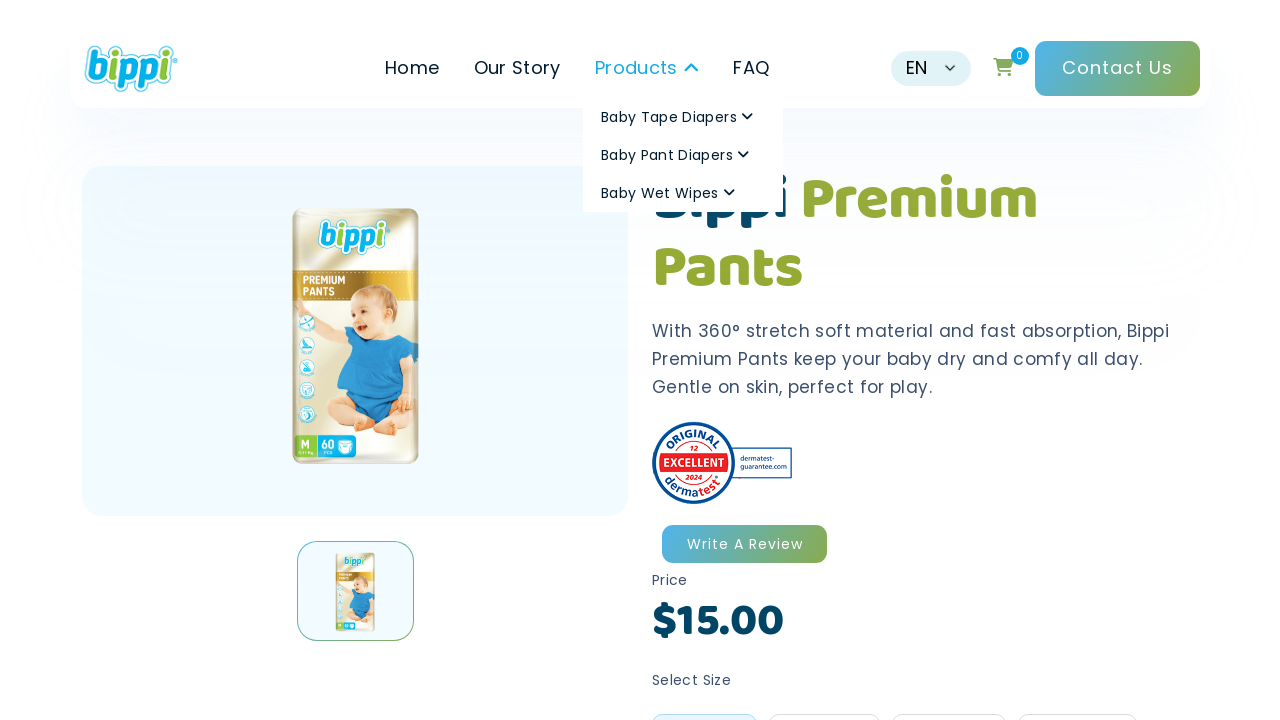

Hovered over second category to reveal subcategories at (683, 155) on #menu-header-menu > li.navitem.has-children > ul > li:nth-child(2) > a
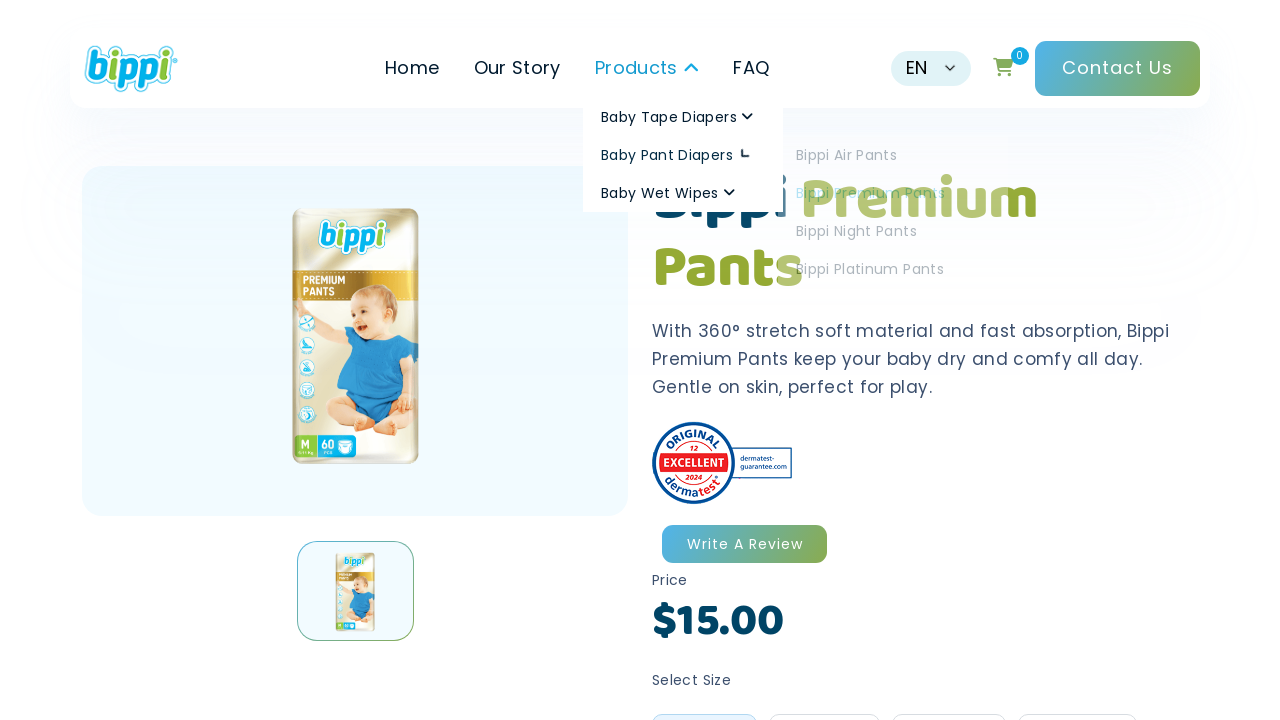

Waited 1000ms for subcategories to appear
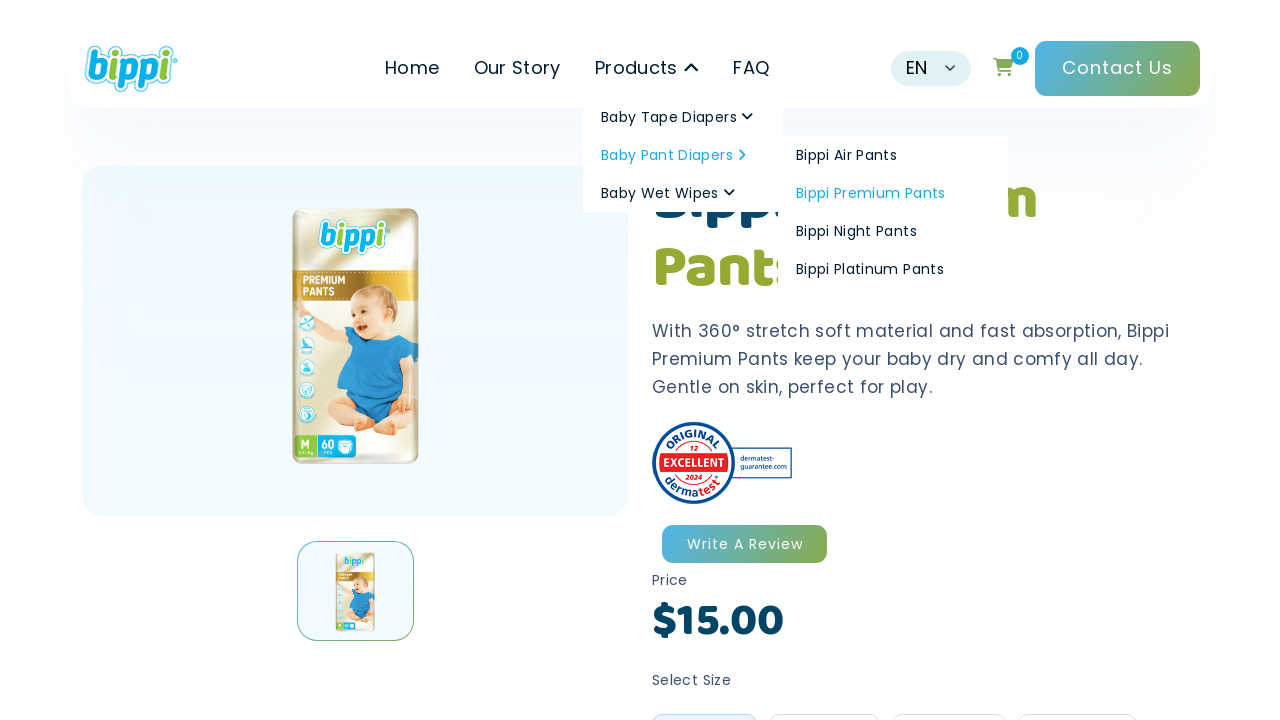

Hovered over subcategory item 3 at (893, 231) on #menu-header-menu > li.navitem.has-children > ul > li:nth-child(2) > ul > li:nth
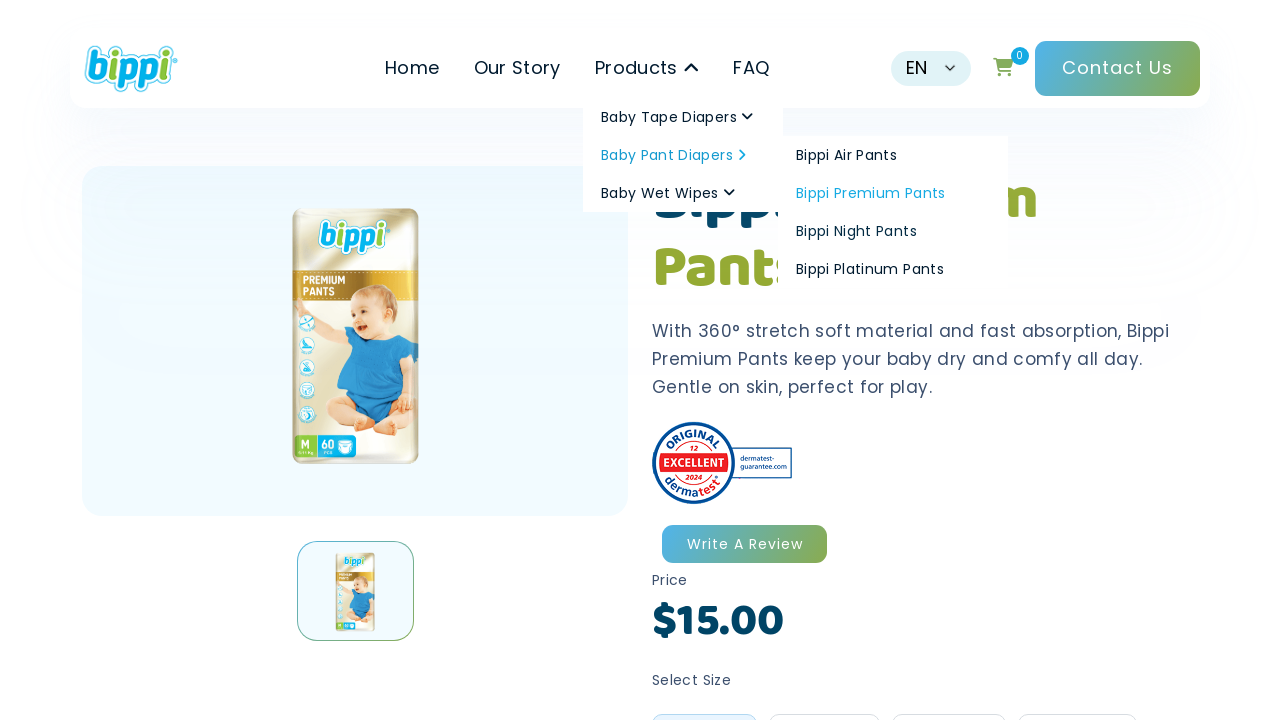

Clicked on subcategory item 3 at (893, 231) on #menu-header-menu > li.navitem.has-children > ul > li:nth-child(2) > ul > li:nth
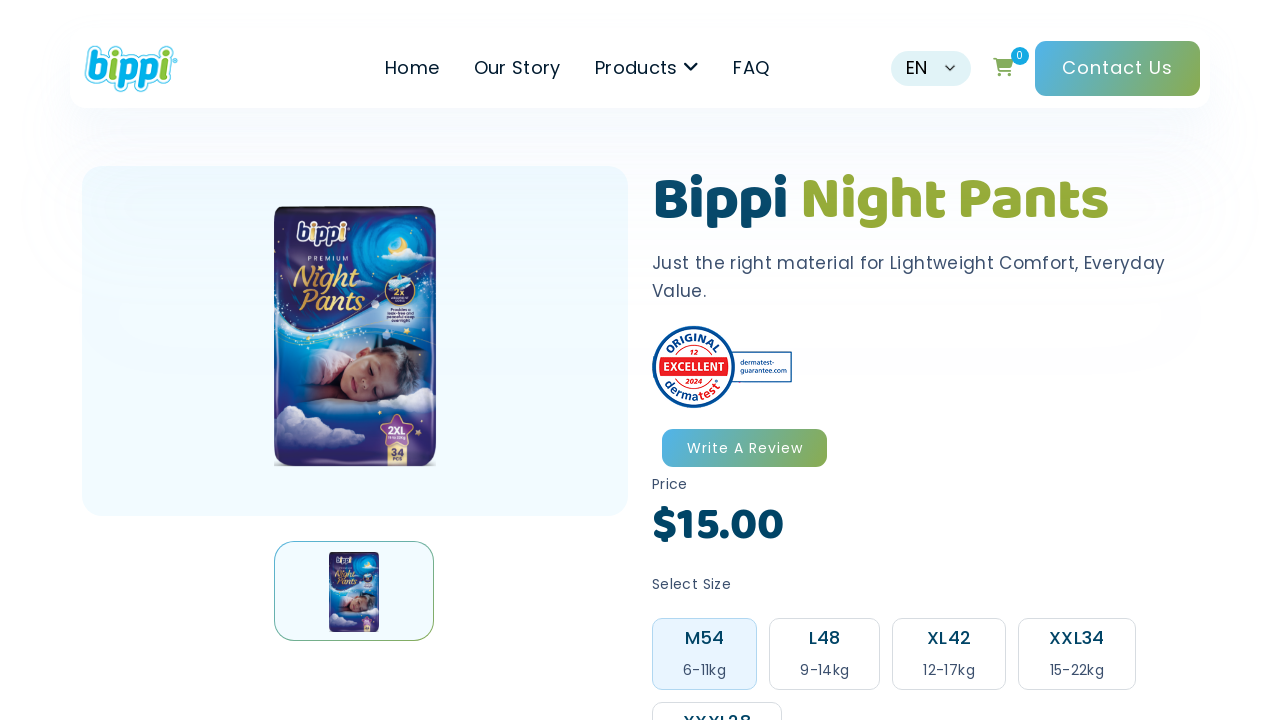

Waited 5000ms for page to load after clicking subcategory 3
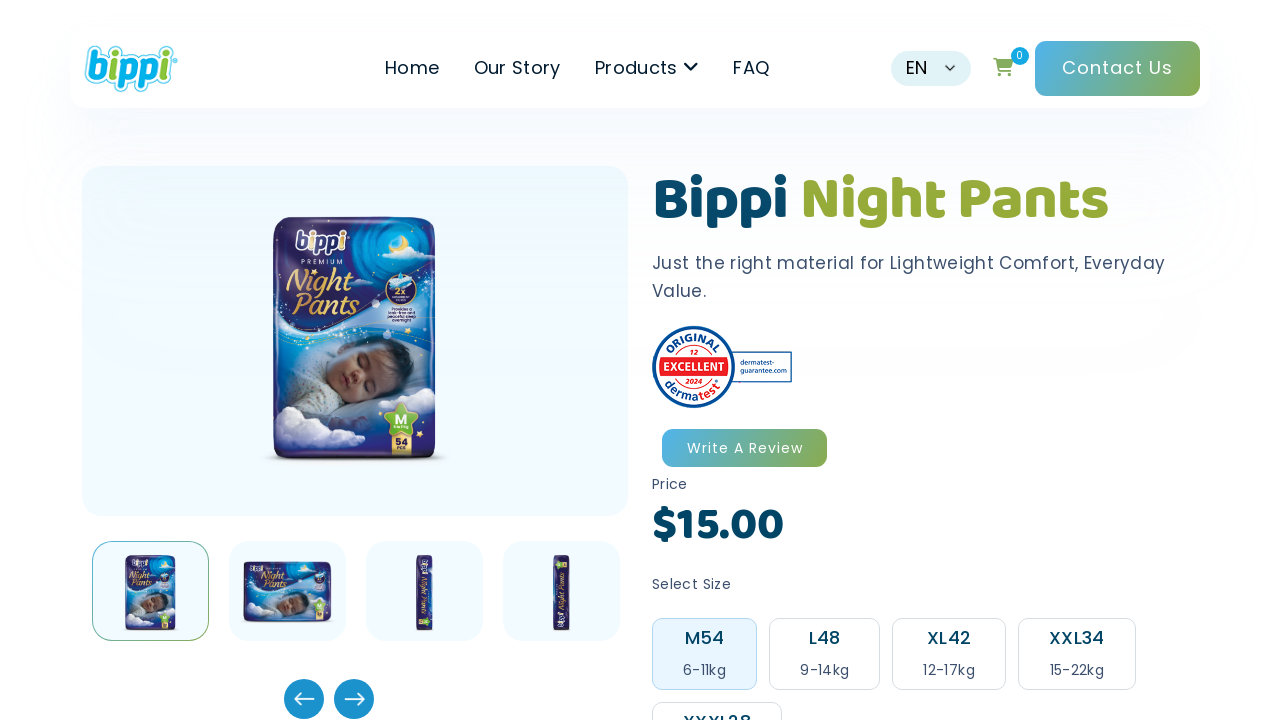

Hovered over main menu to reveal dropdown at (647, 68) on #menu-header-menu > li.navitem.has-children > a
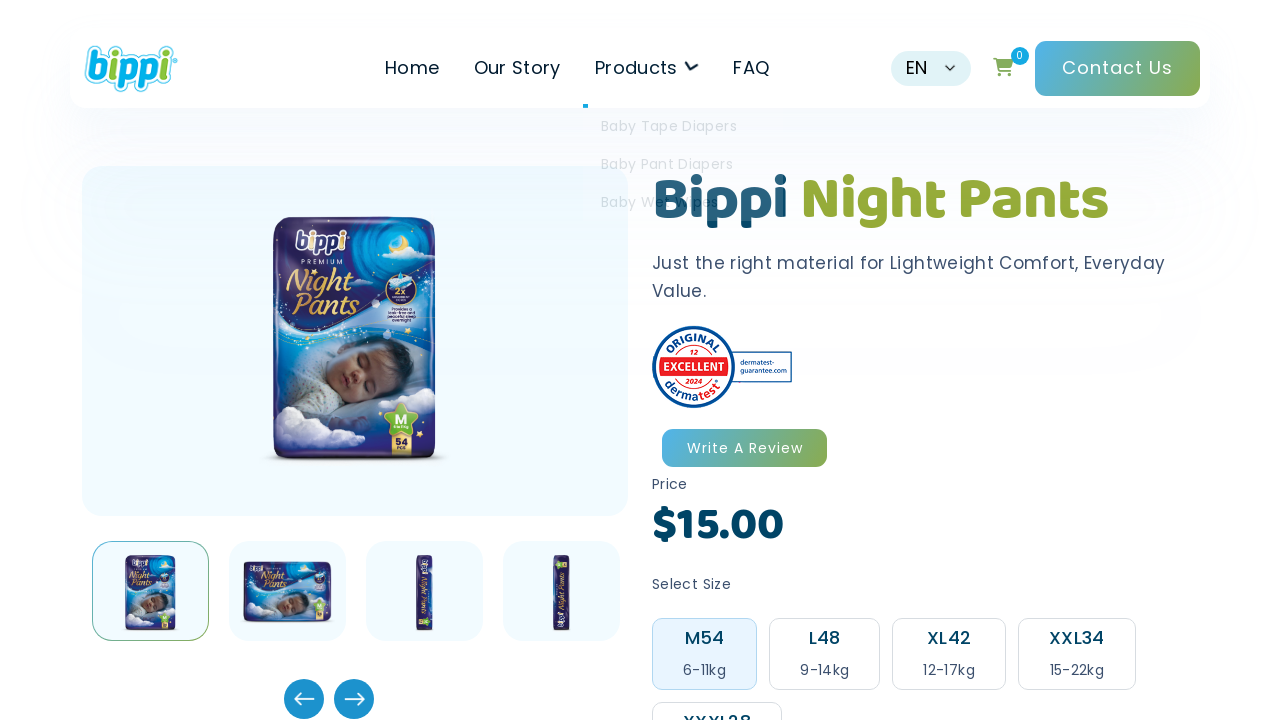

Waited 1000ms for main menu dropdown to appear
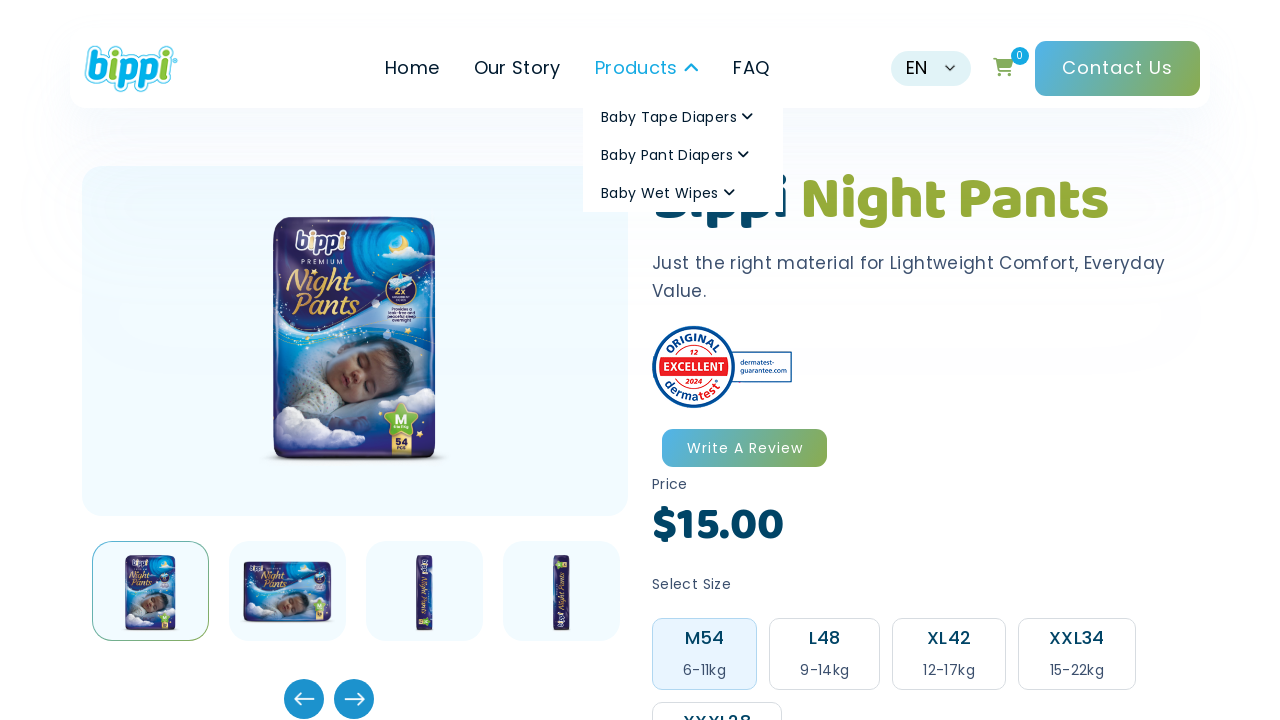

Hovered over second category to reveal subcategories at (683, 155) on #menu-header-menu > li.navitem.has-children > ul > li:nth-child(2) > a
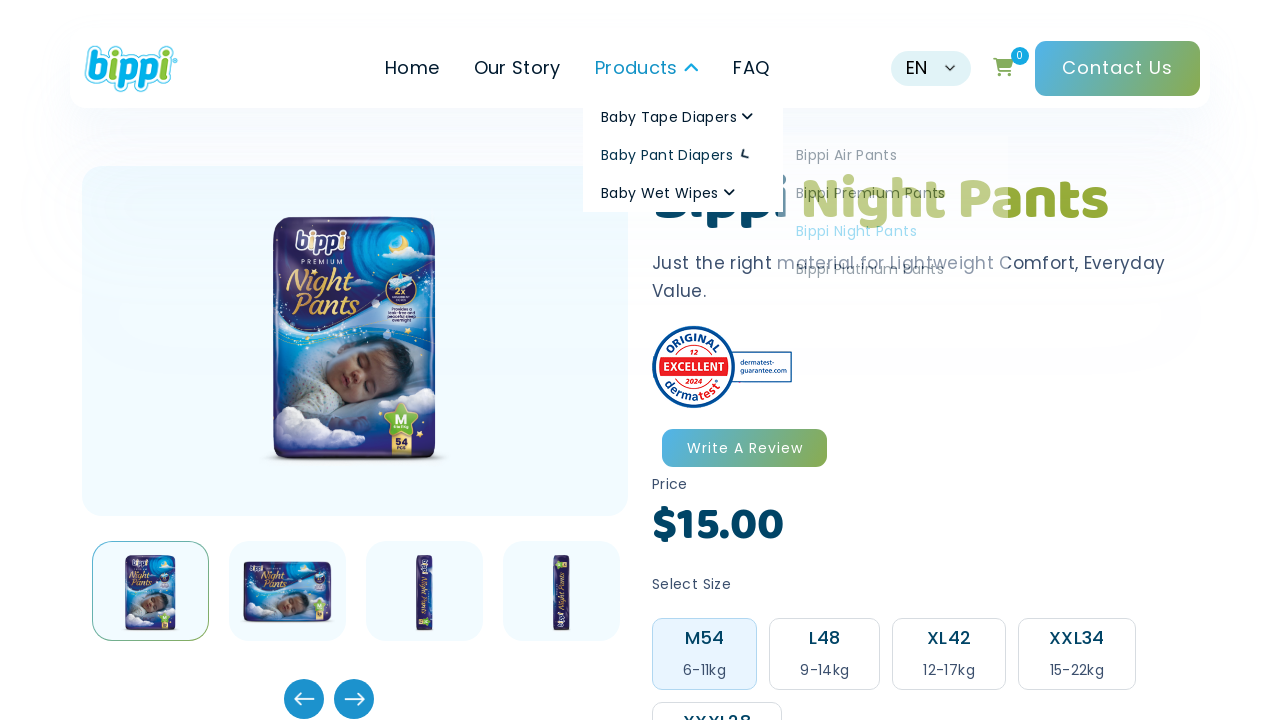

Waited 1000ms for subcategories to appear
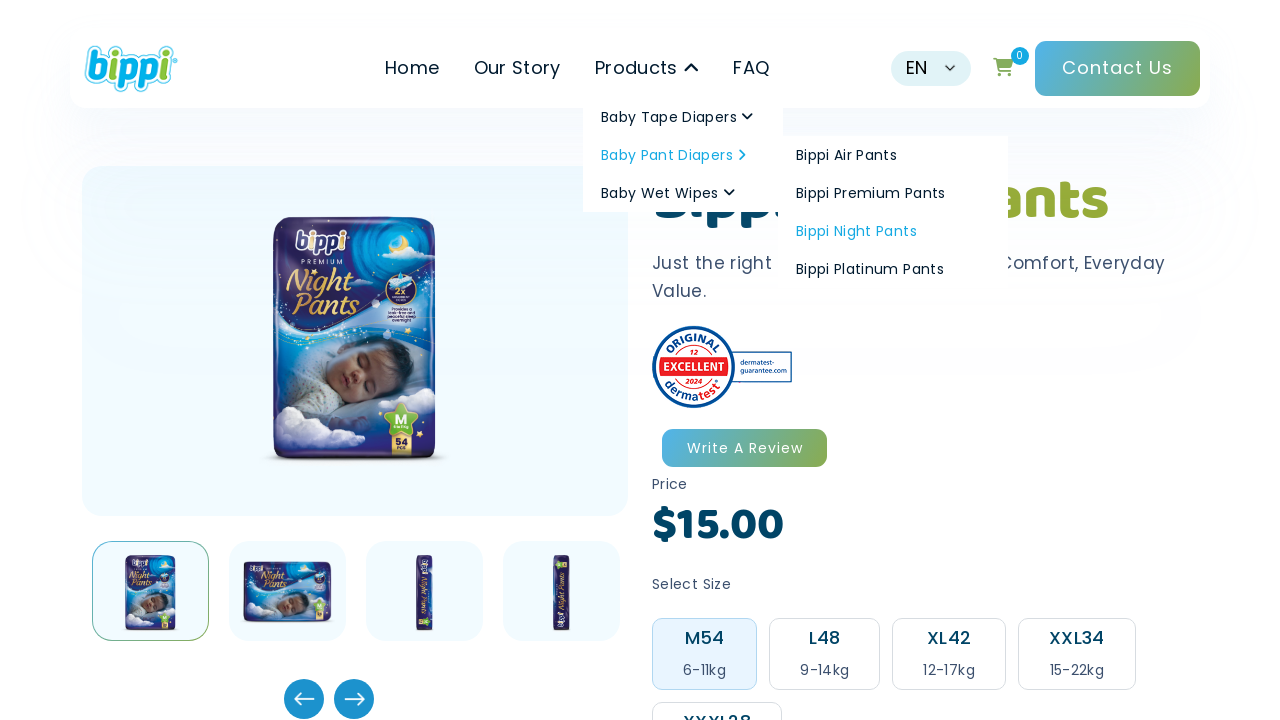

Hovered over subcategory item 4 at (893, 269) on #menu-header-menu > li.navitem.has-children > ul > li:nth-child(2) > ul > li:nth
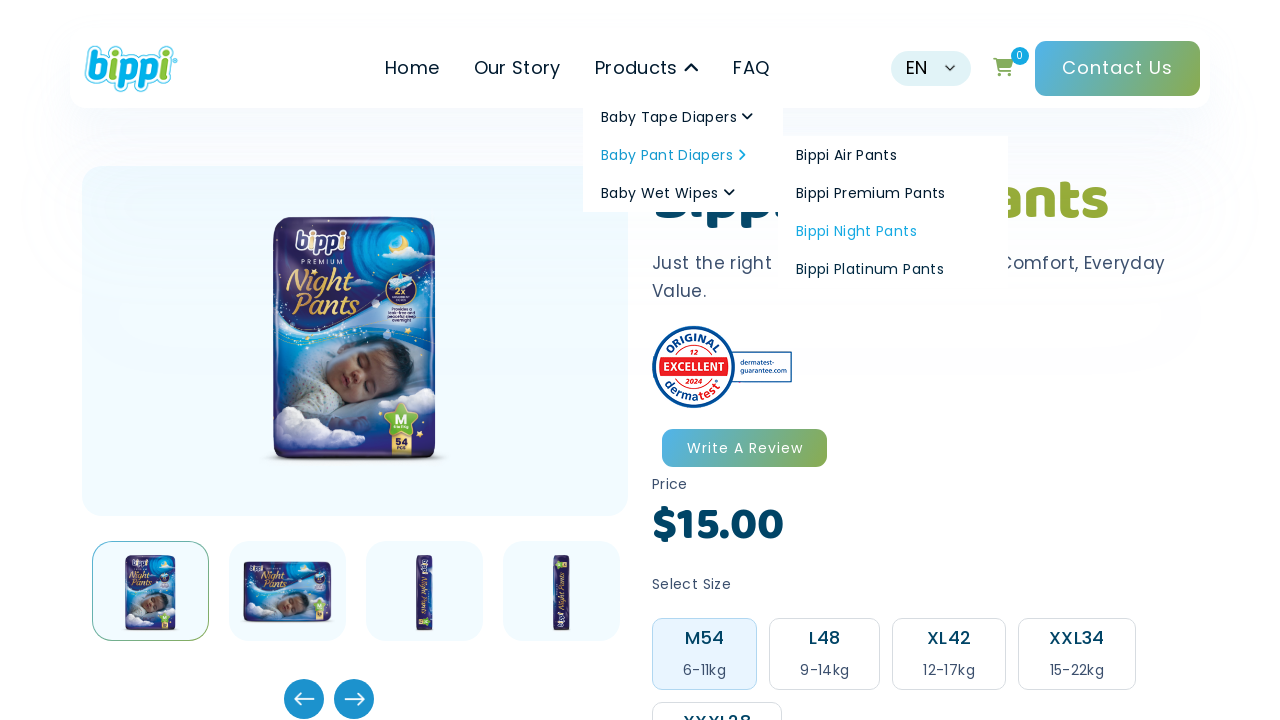

Clicked on subcategory item 4 at (893, 269) on #menu-header-menu > li.navitem.has-children > ul > li:nth-child(2) > ul > li:nth
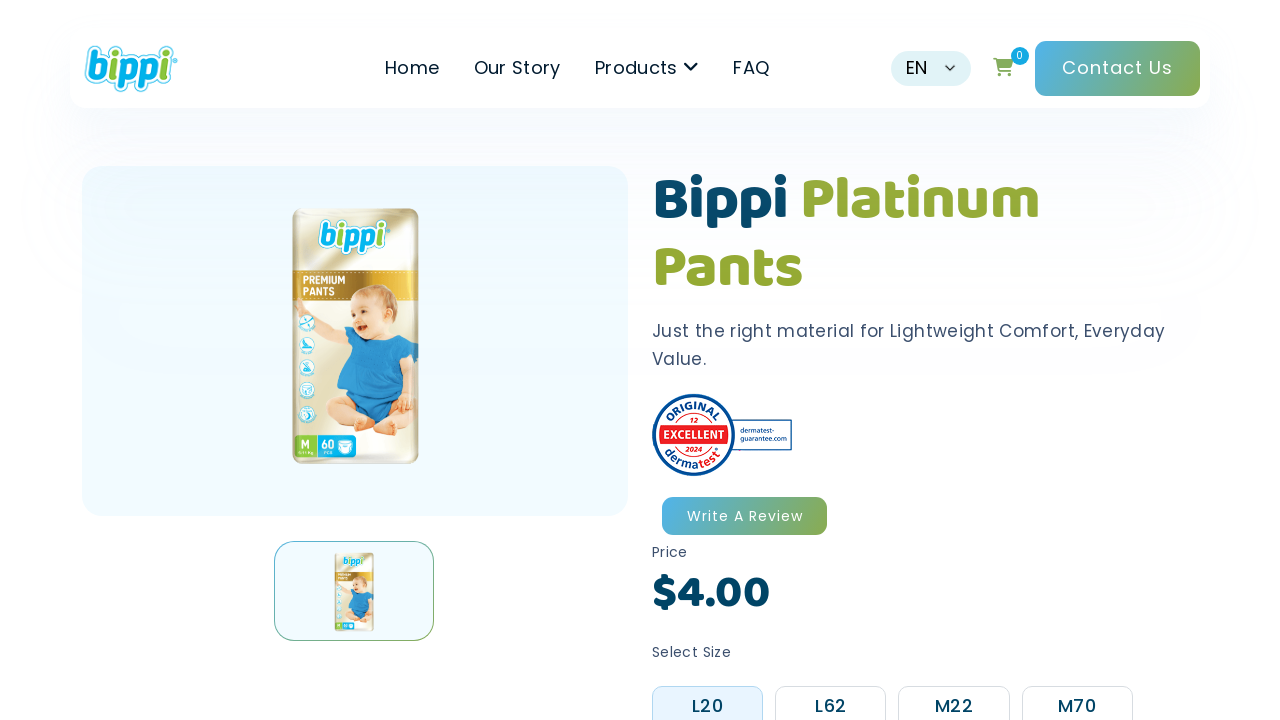

Waited 5000ms for page to load after clicking subcategory 4
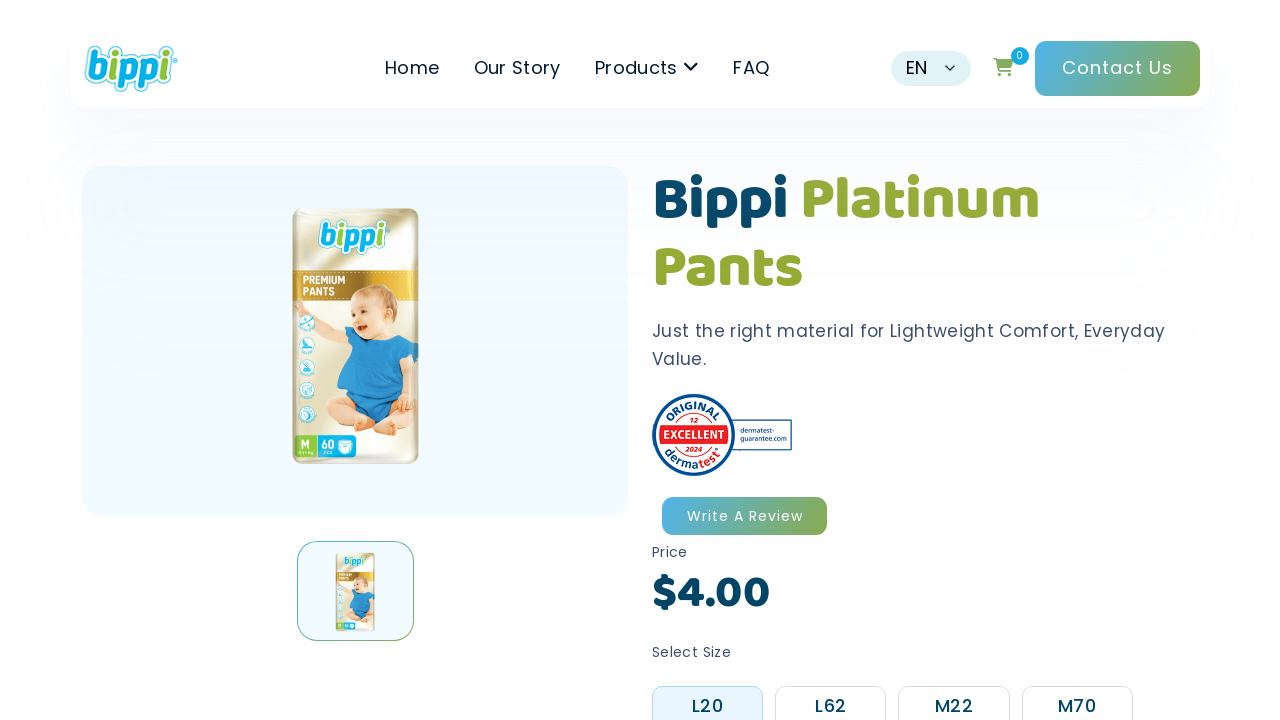

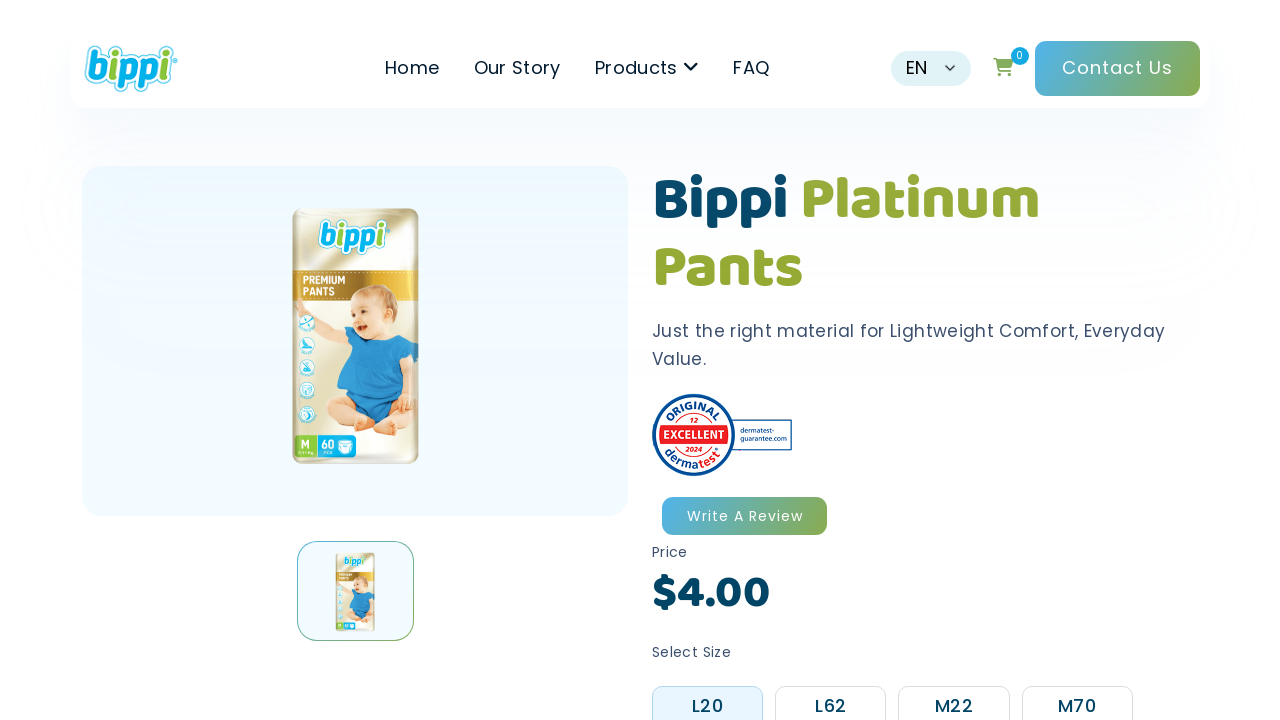